Tests multi-select dropdown functionality by selecting and deselecting multiple options using different methods

Starting URL: https://www.w3schools.com/tags/tryit.asp?filename=tryhtml_select_multiple

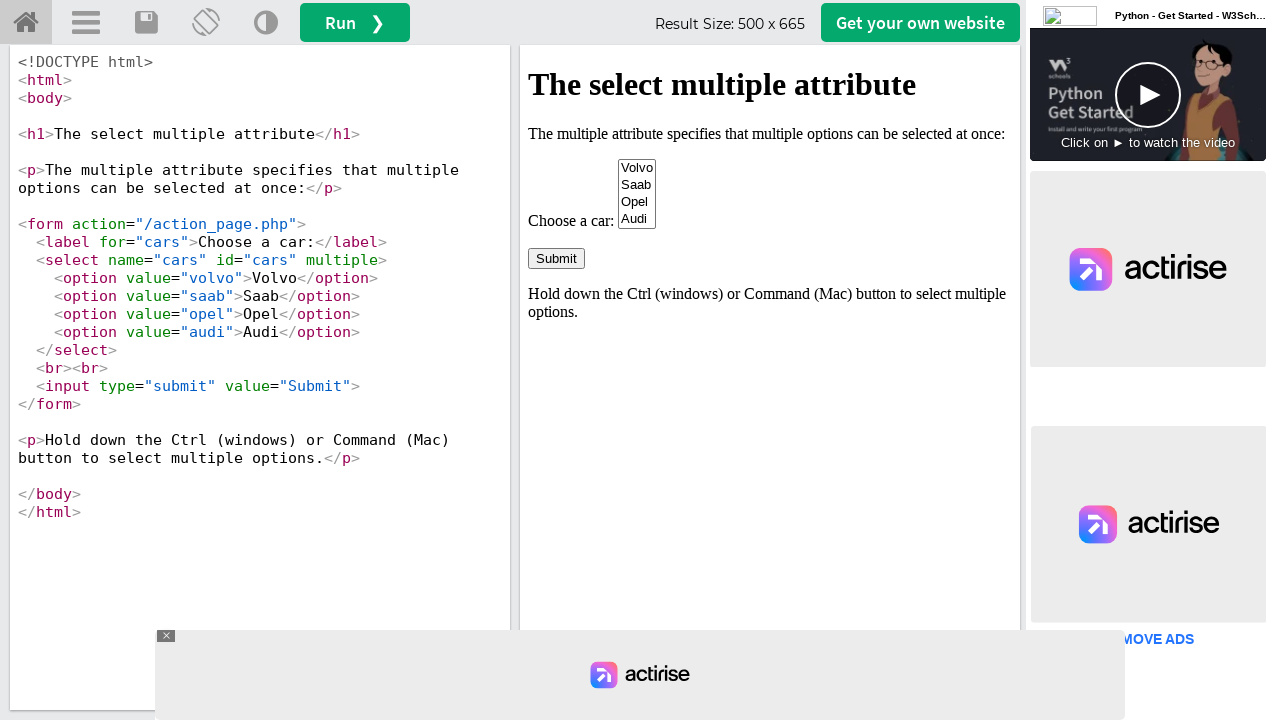

Located iframe with id 'iframeResult'
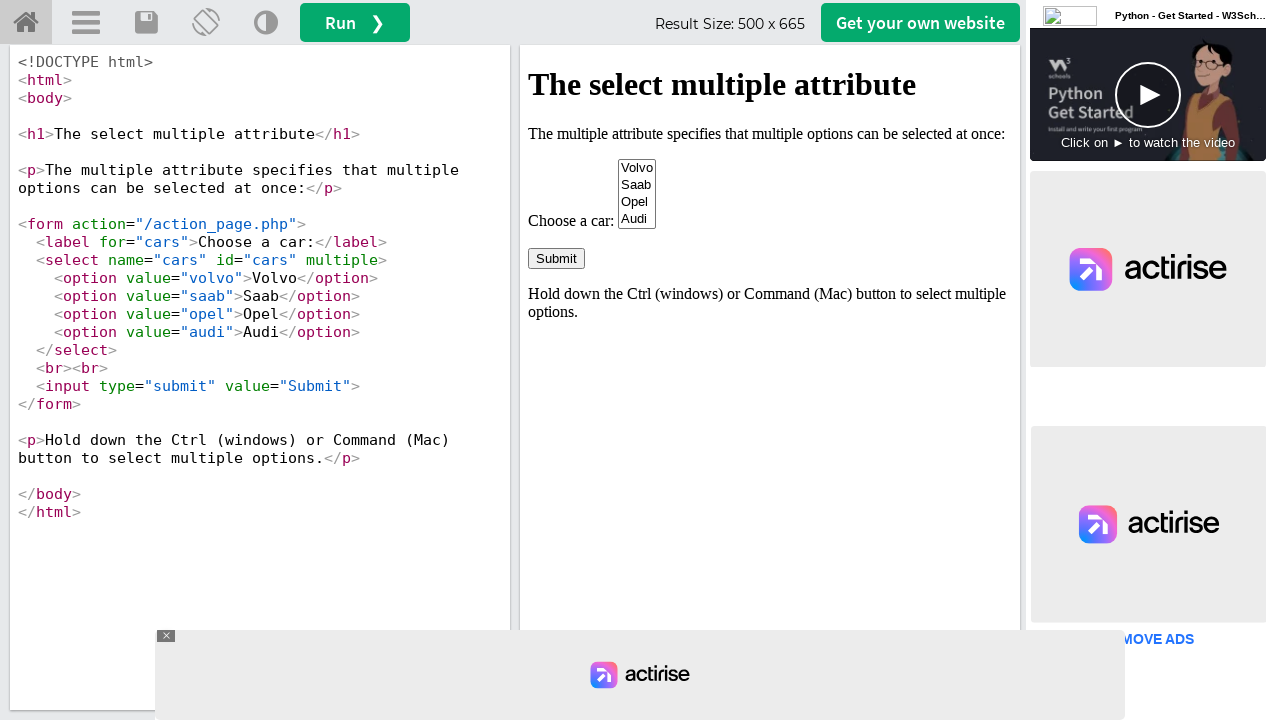

Located multi-select dropdown element with id 'cars'
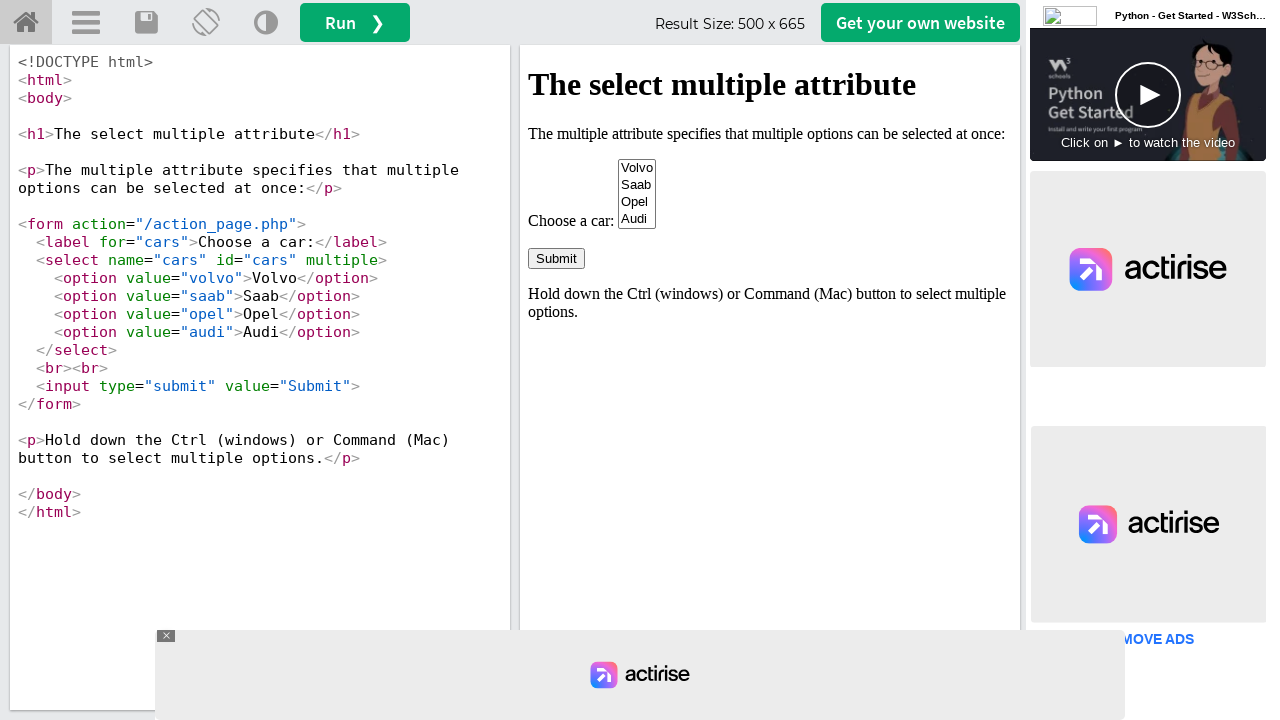

Selected first option (Volvo) by index 0 on iframe[id='iframeResult'] >> internal:control=enter-frame >> #cars
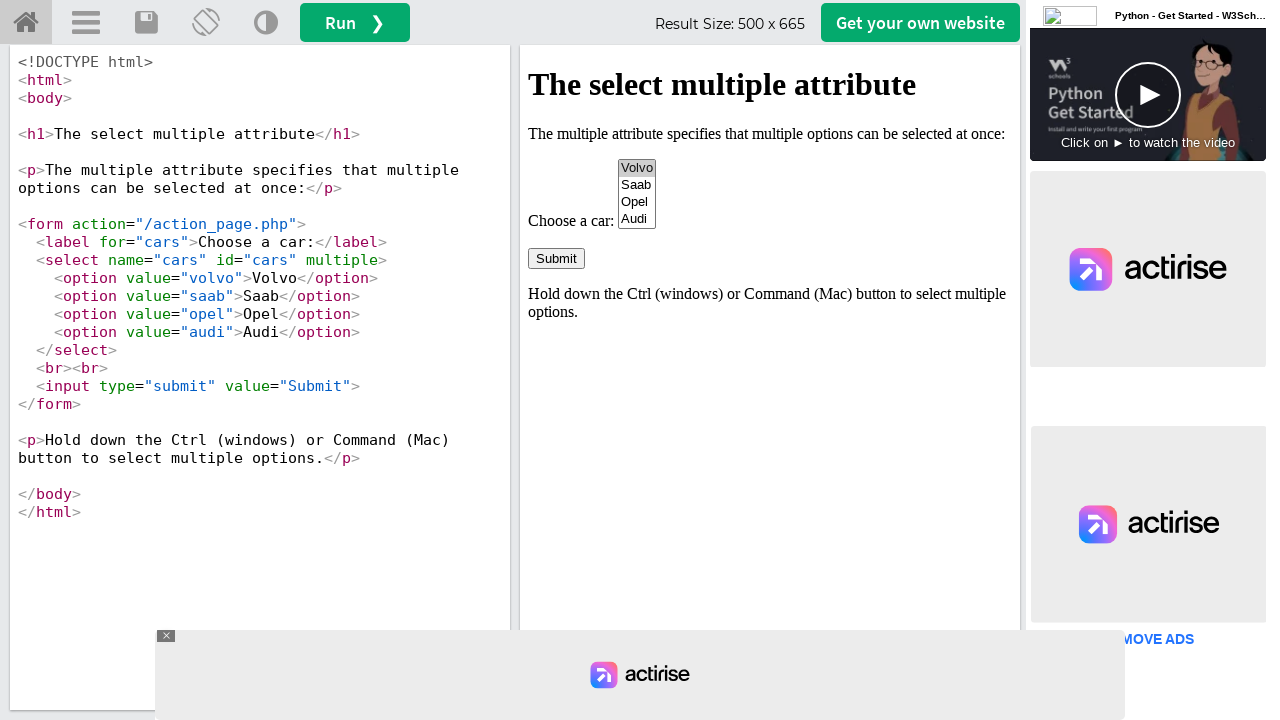

Selected Opel by visible text label on iframe[id='iframeResult'] >> internal:control=enter-frame >> #cars
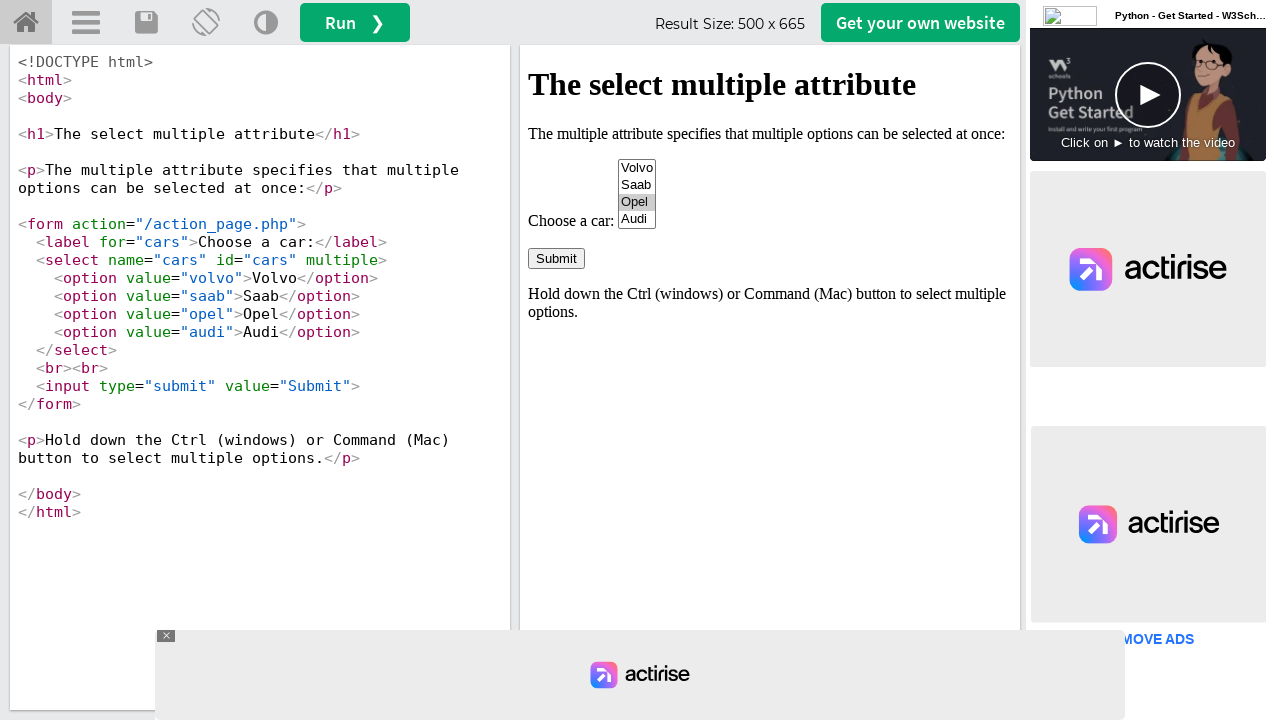

Selected Audi by value 'audi' on iframe[id='iframeResult'] >> internal:control=enter-frame >> #cars
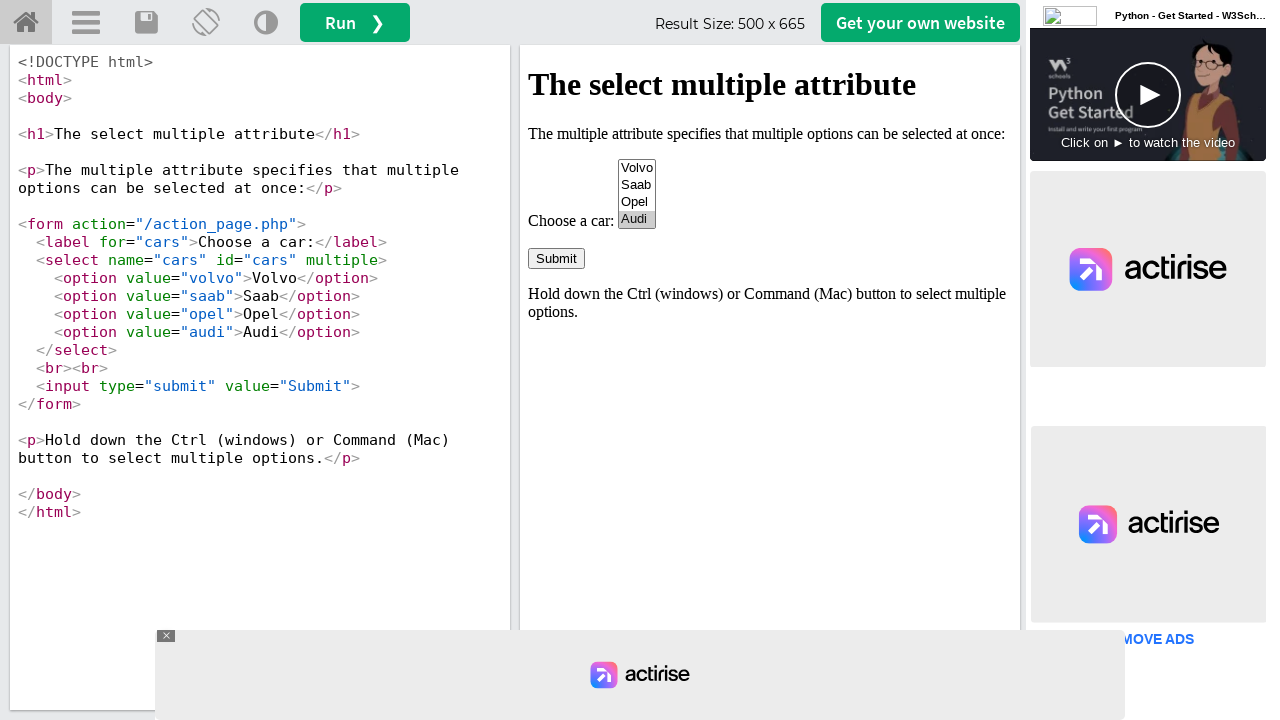

Retrieved current selected values from dropdown
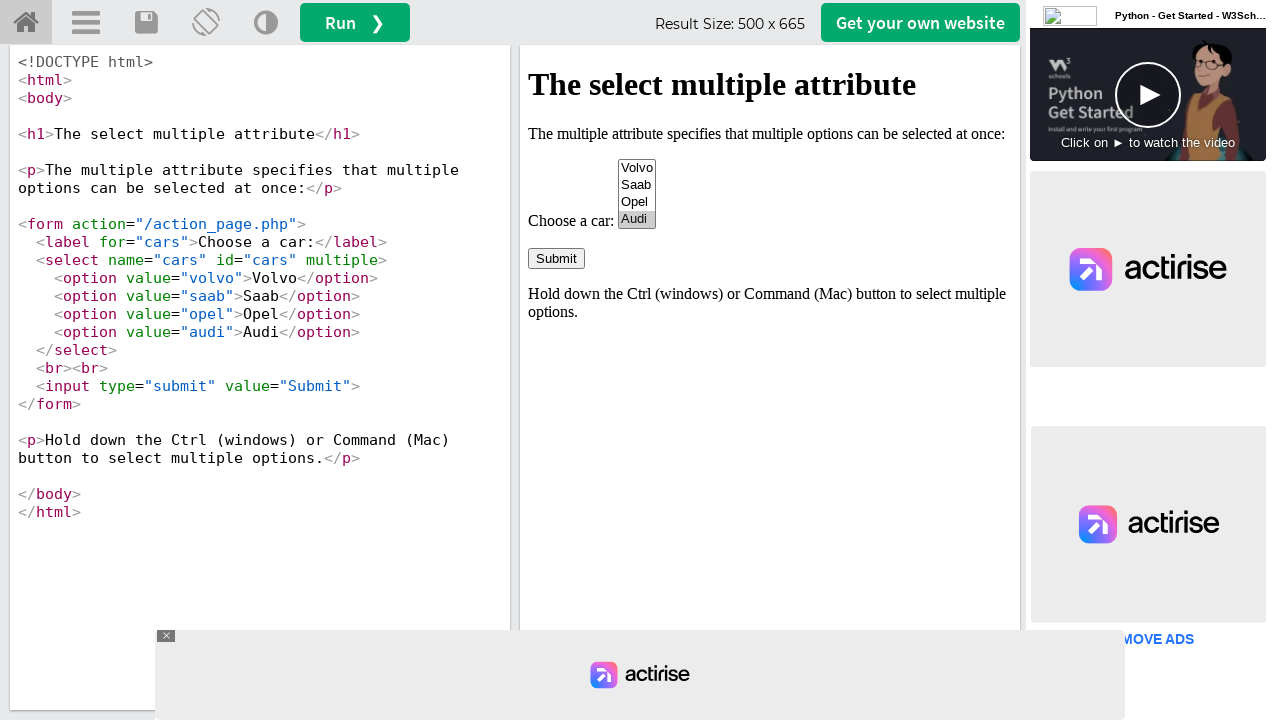

Deselected Audi from the multi-select dropdown on iframe[id='iframeResult'] >> internal:control=enter-frame >> #cars
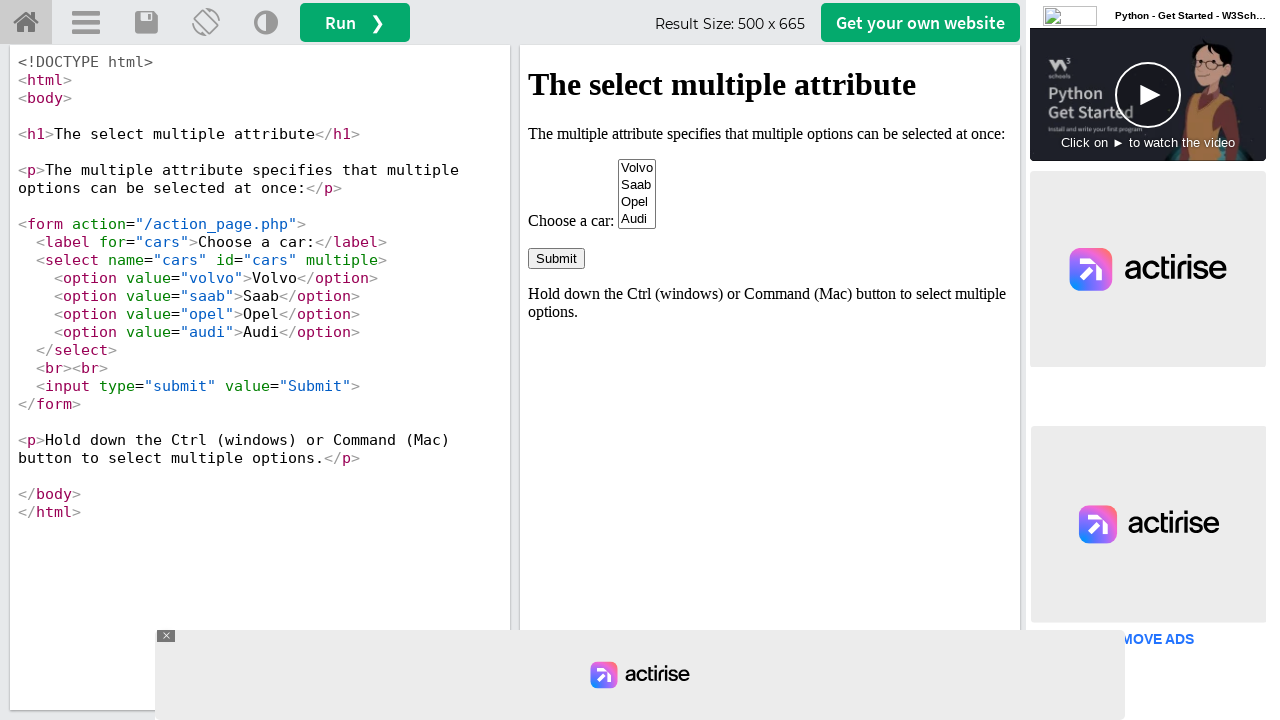

Retrieved updated list of selected values from dropdown
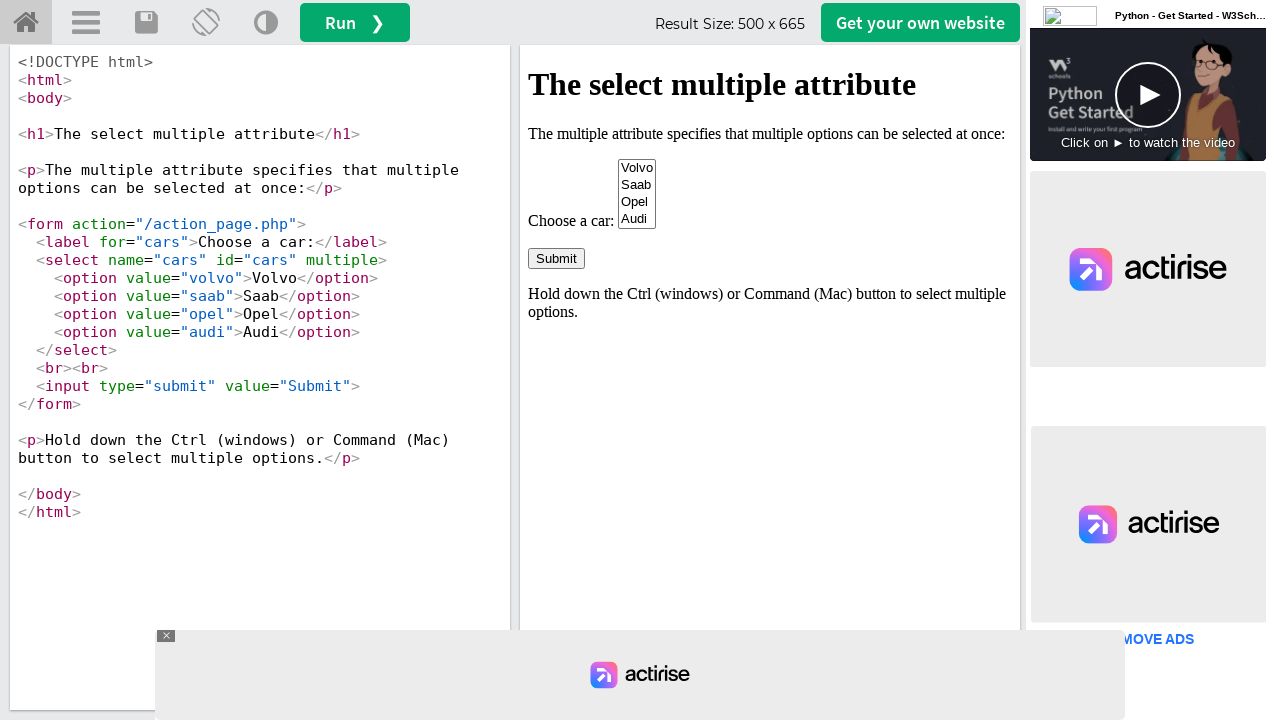

Deselected Opel from the multi-select dropdown on iframe[id='iframeResult'] >> internal:control=enter-frame >> #cars
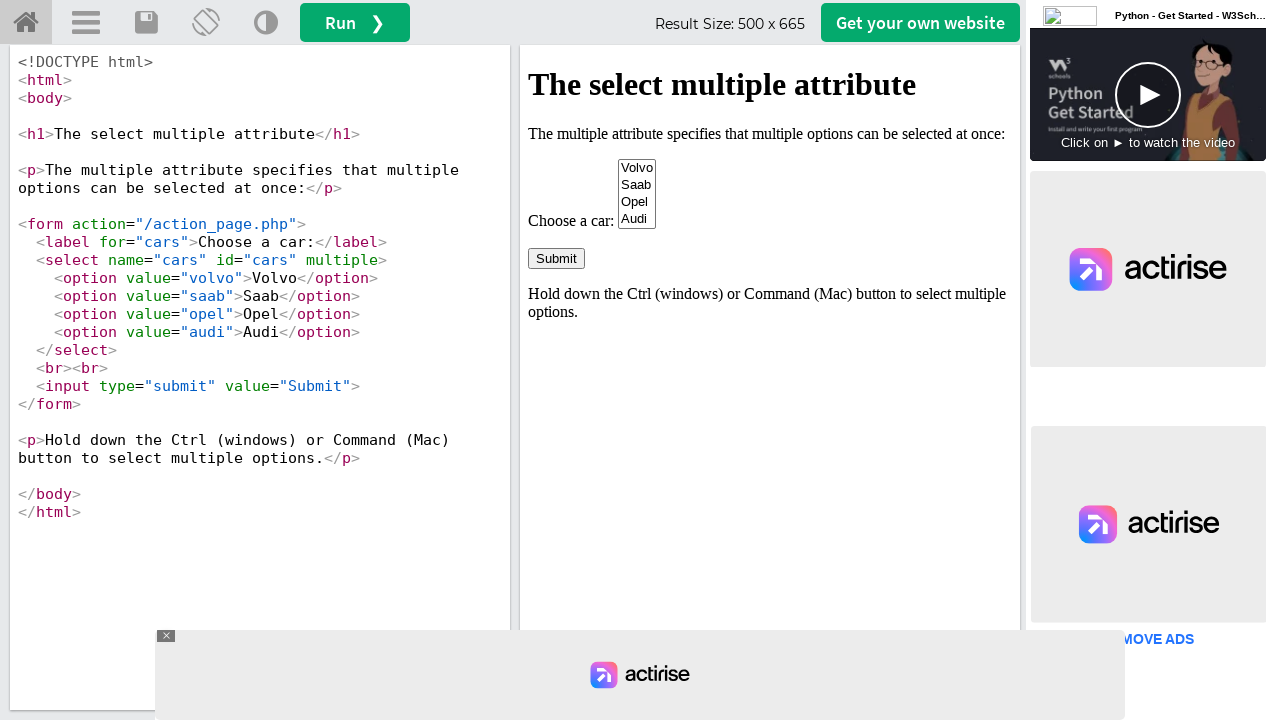

Retrieved updated list of selected values from dropdown
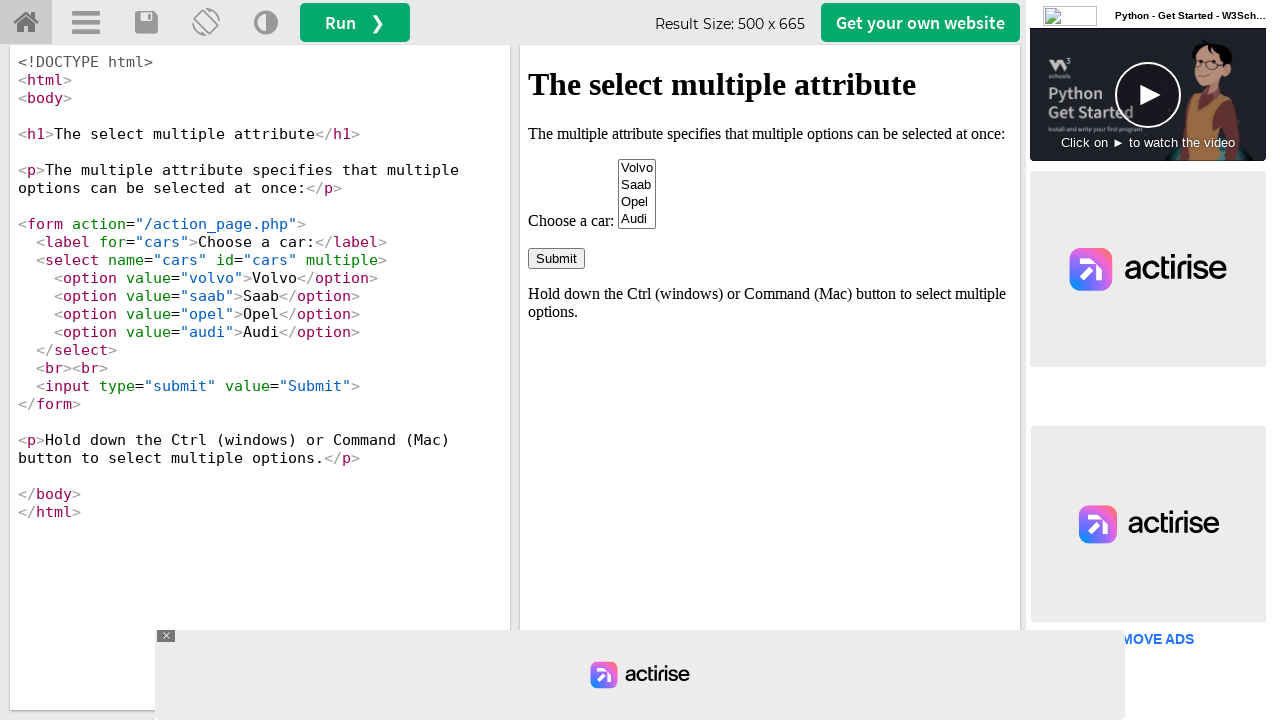

Deselected Volvo from the multi-select dropdown on iframe[id='iframeResult'] >> internal:control=enter-frame >> #cars
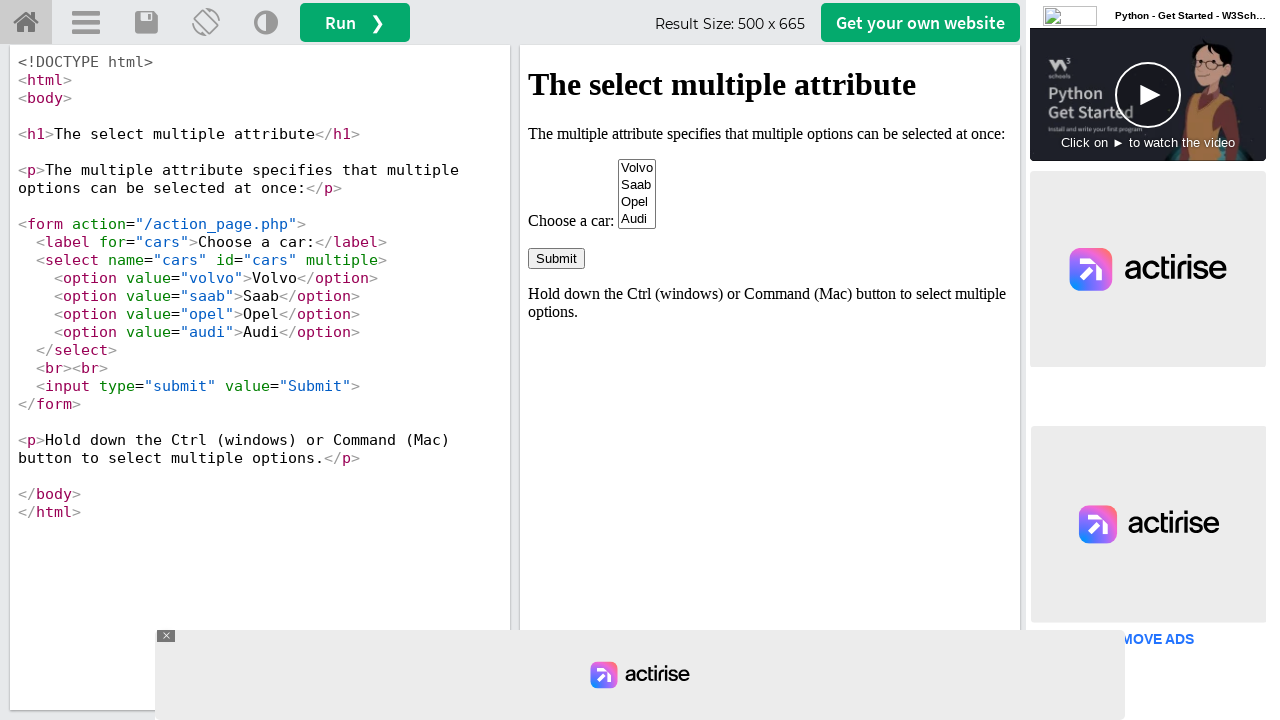

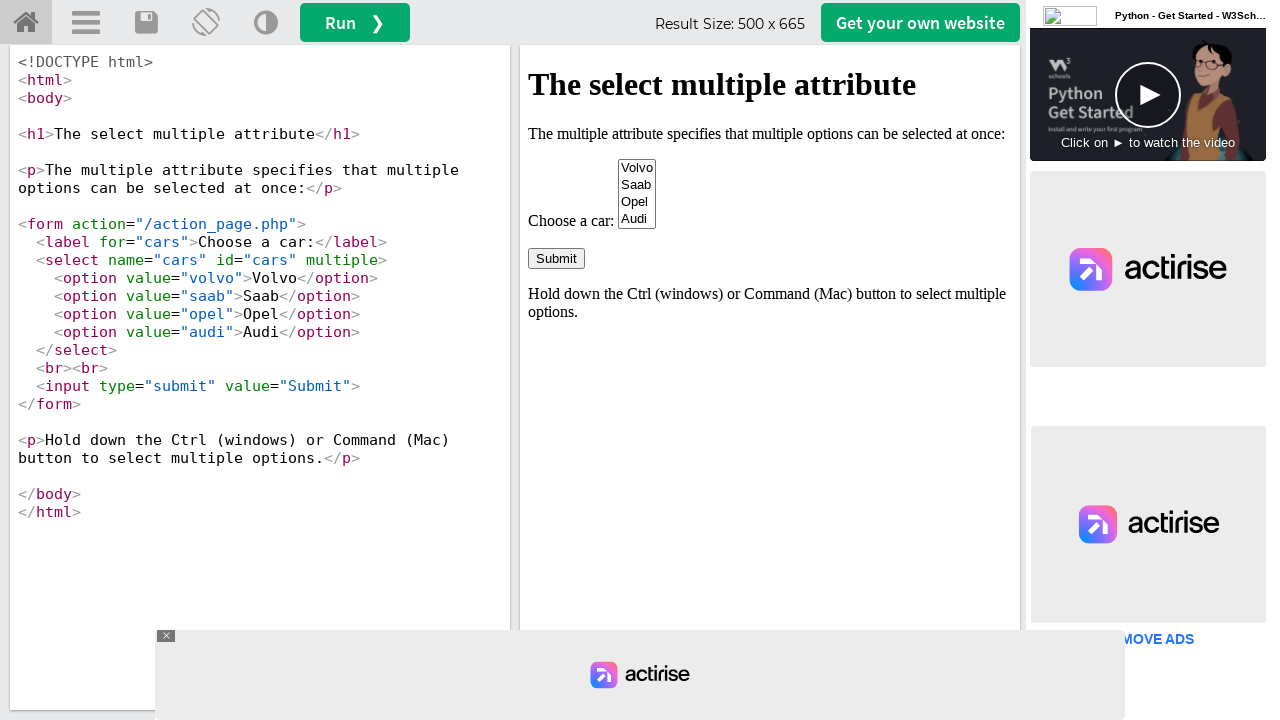